Tests JavaScript alert handling by clicking on an alert button, verifying the alert text, accepting it, and verifying the result message

Starting URL: http://the-internet.herokuapp.com/javascript_alerts

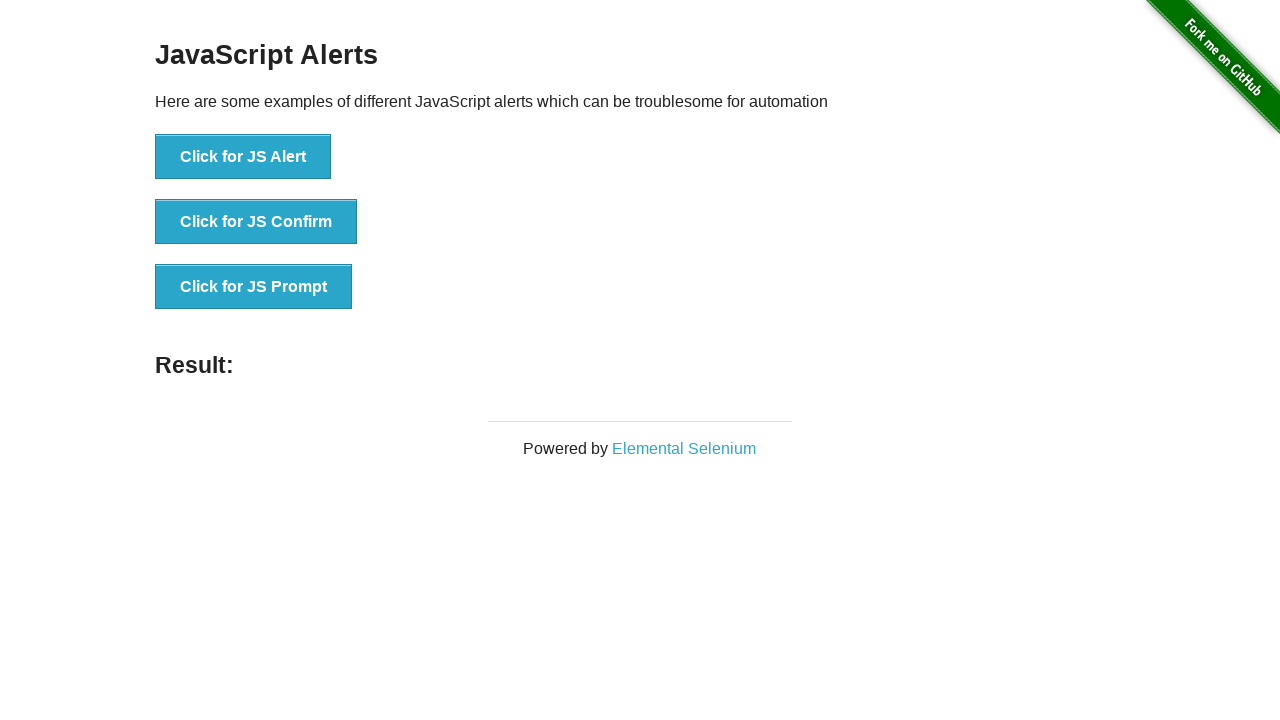

Clicked the alert button to trigger JavaScript alert at (243, 157) on button[onclick='jsAlert()']
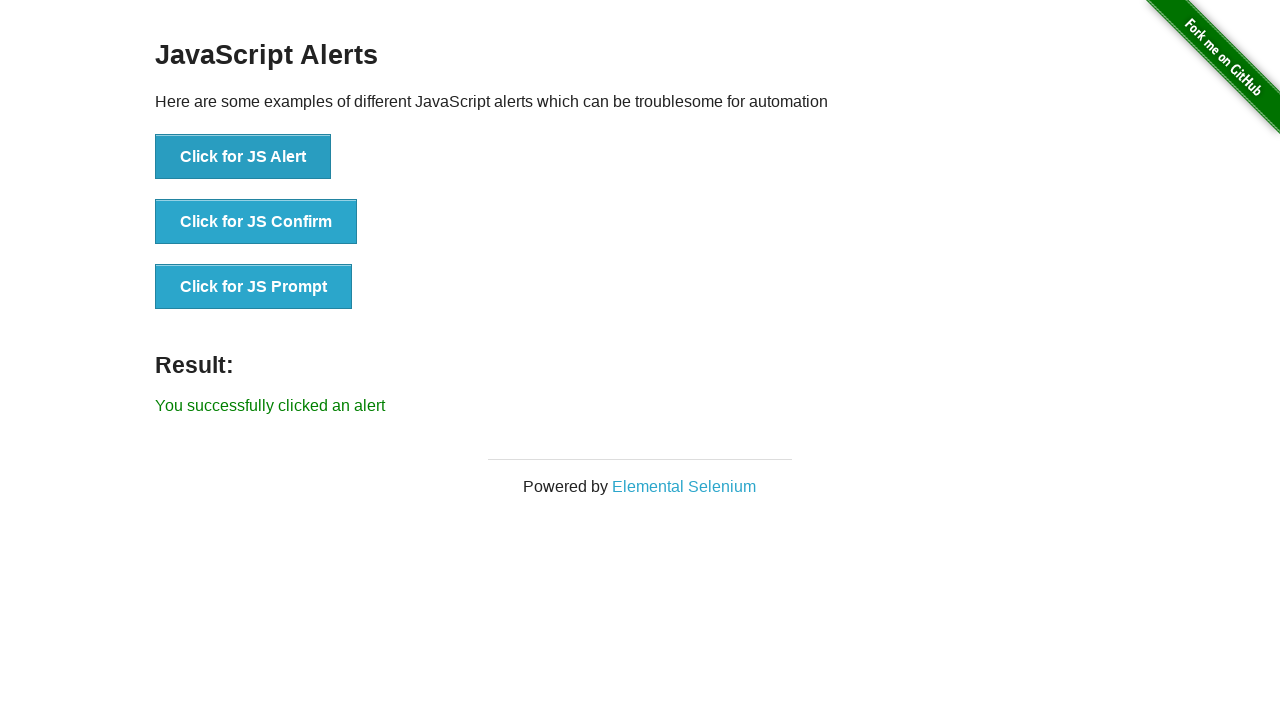

Set up dialog handler to accept alert
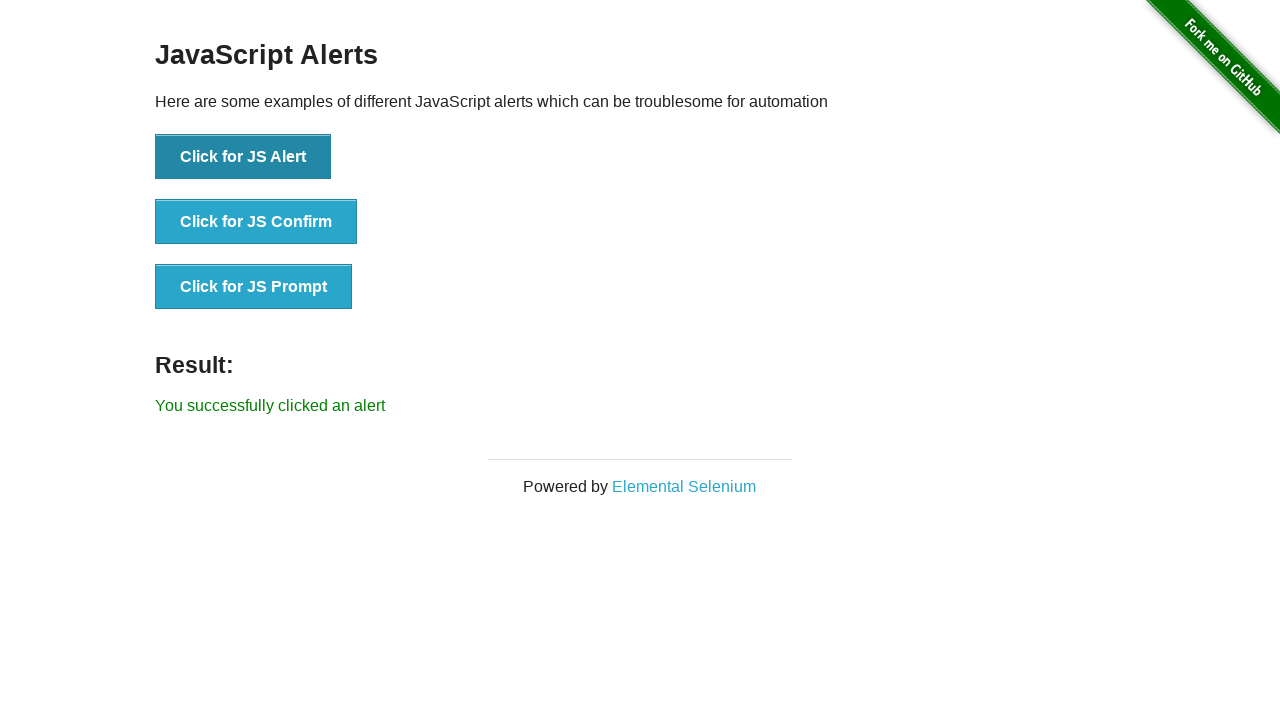

Verified success message 'You successfully clicked an alert' appeared
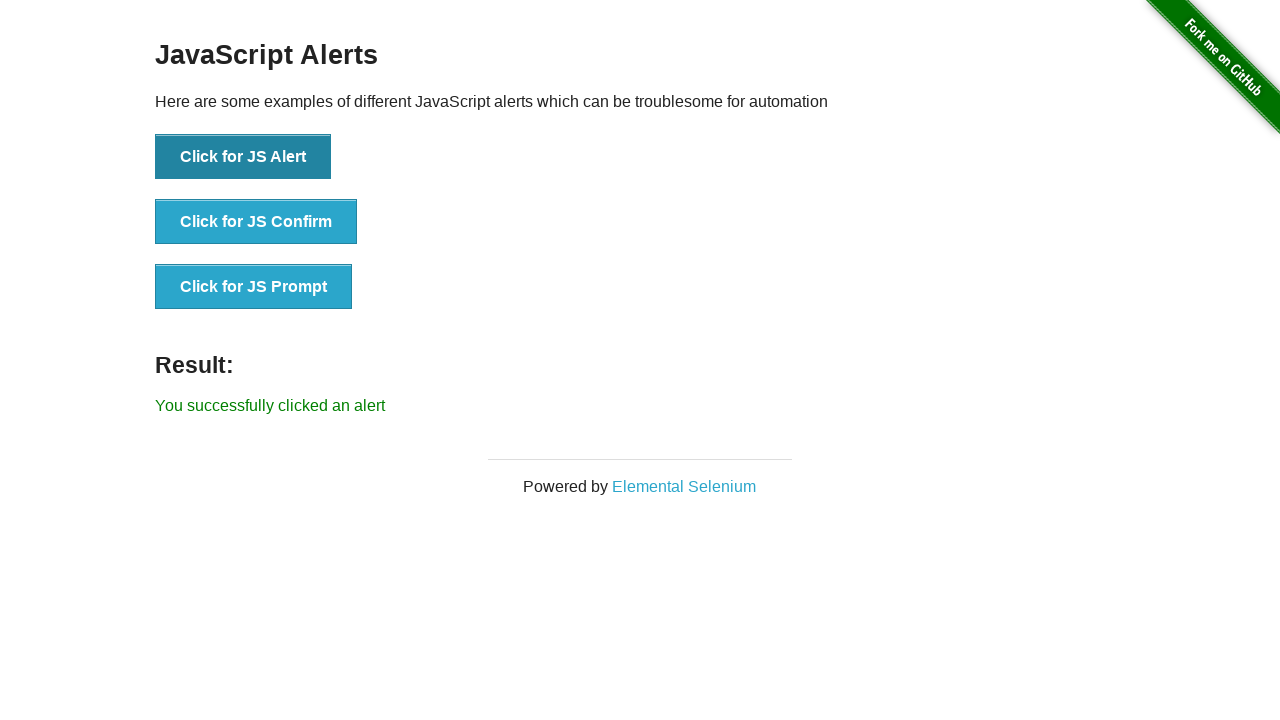

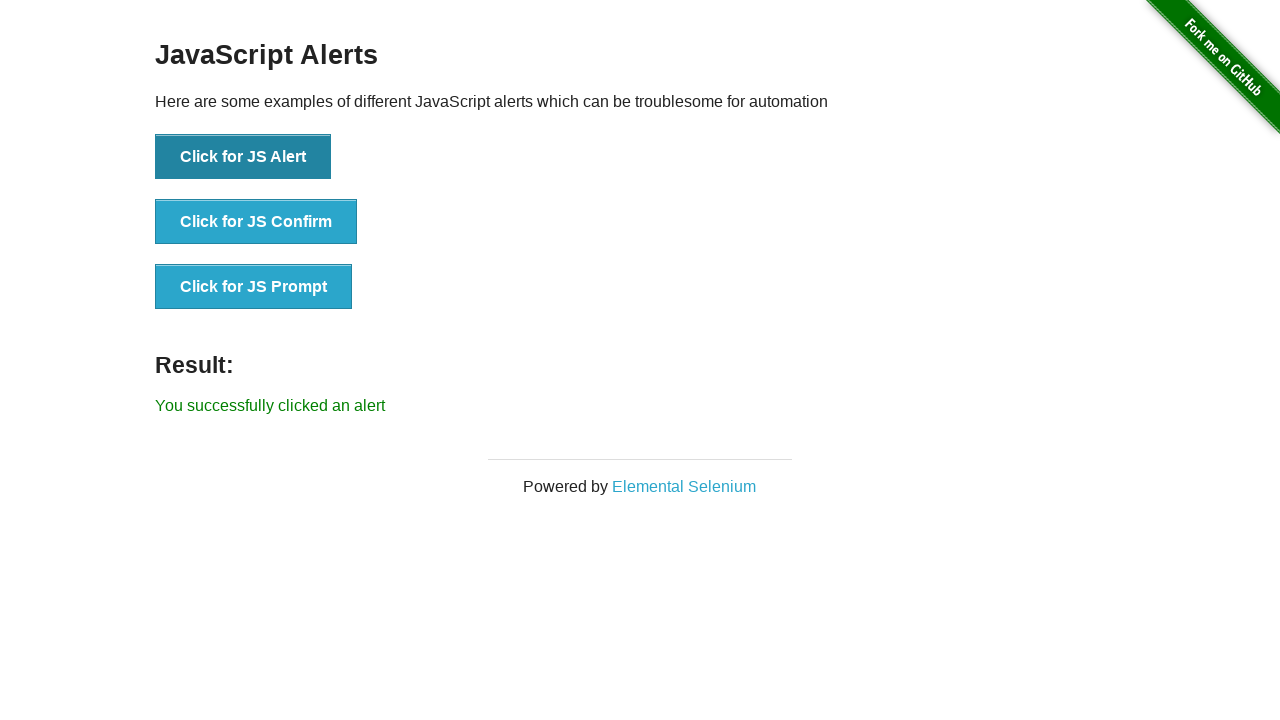